Tests JavaScript alert handling by clicking three buttons that trigger different types of alerts (alert box, confirm box, and prompt box), then interacting with each dialog appropriately - accepting the alert, dismissing the confirm, and entering text in the prompt before accepting.

Starting URL: https://testpages.herokuapp.com/styled/alerts/alert-test.html

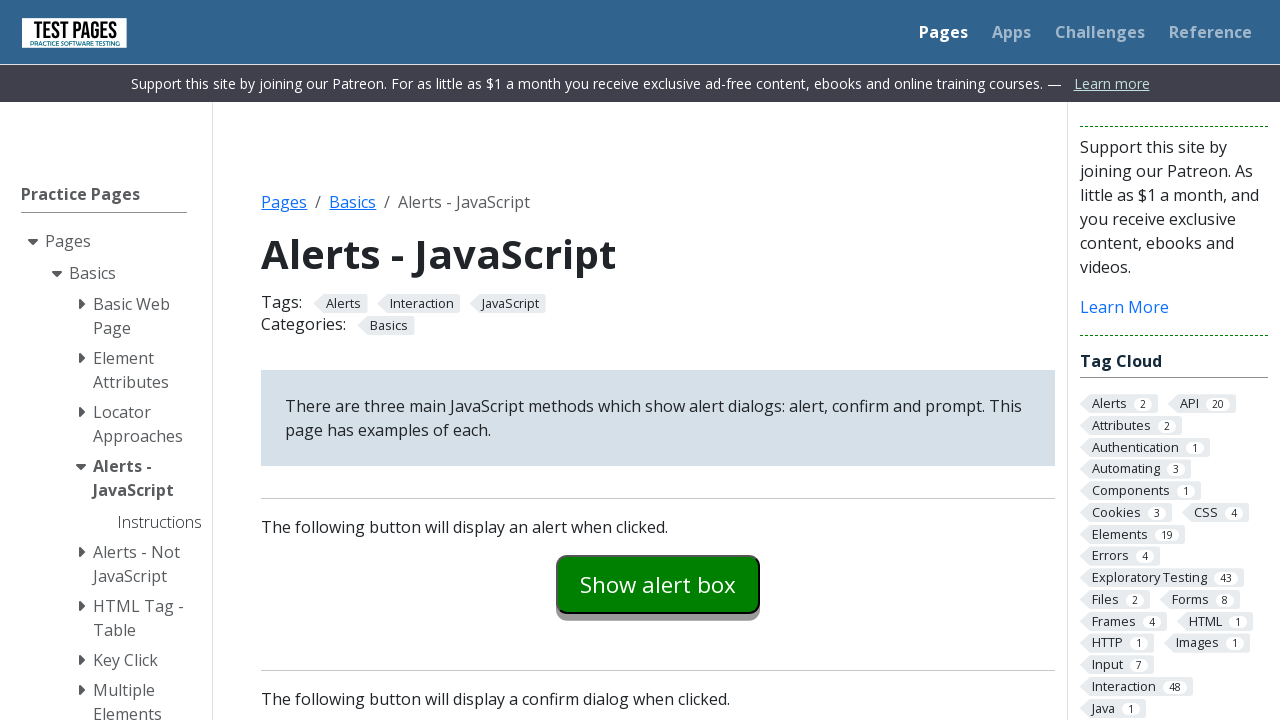

Clicked 'Show alert box' button at (658, 584) on #alertexamples
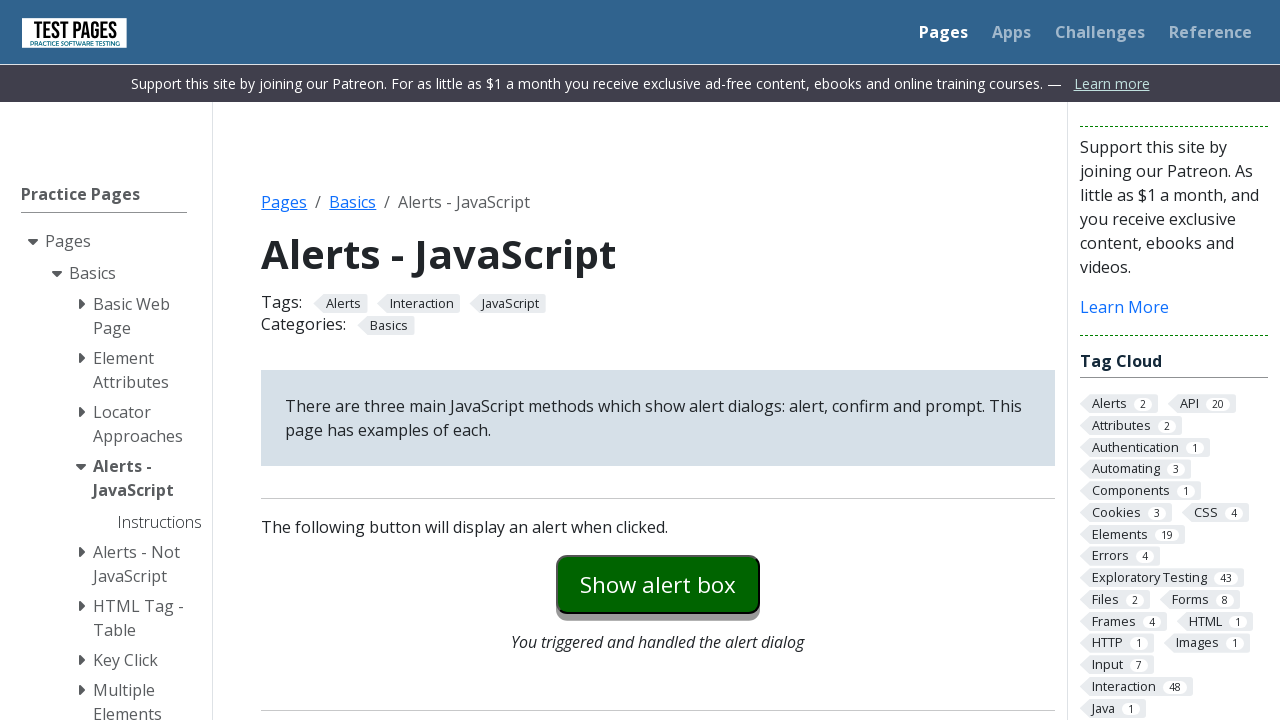

Registered default dialog accept handler
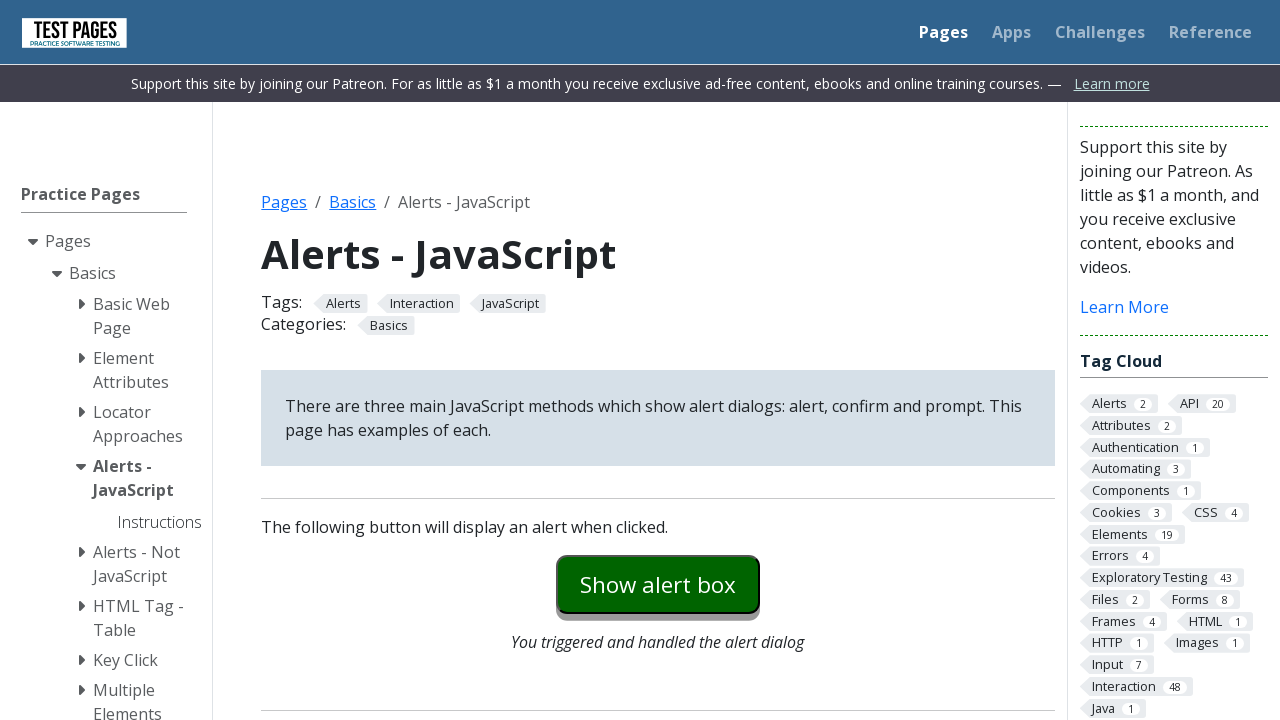

Clicked alert button and accepted alert dialog at (658, 584) on #alertexamples
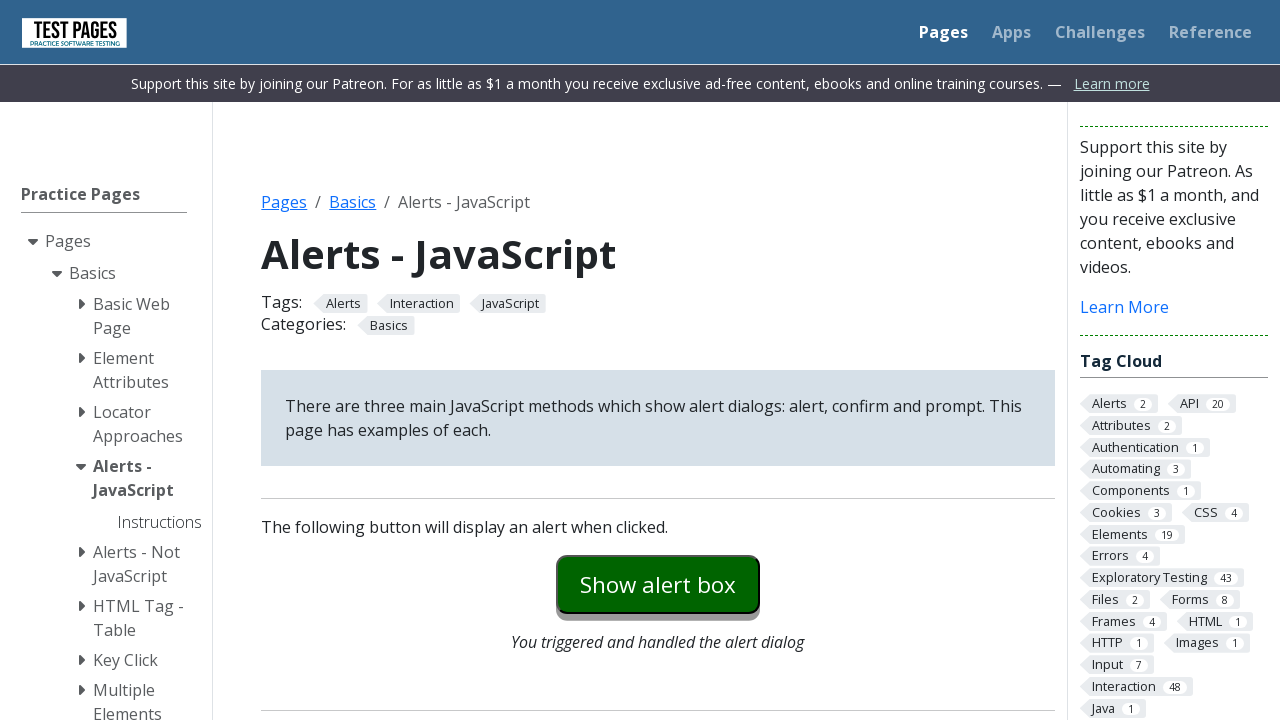

Waited 500ms for alert dialog to be processed
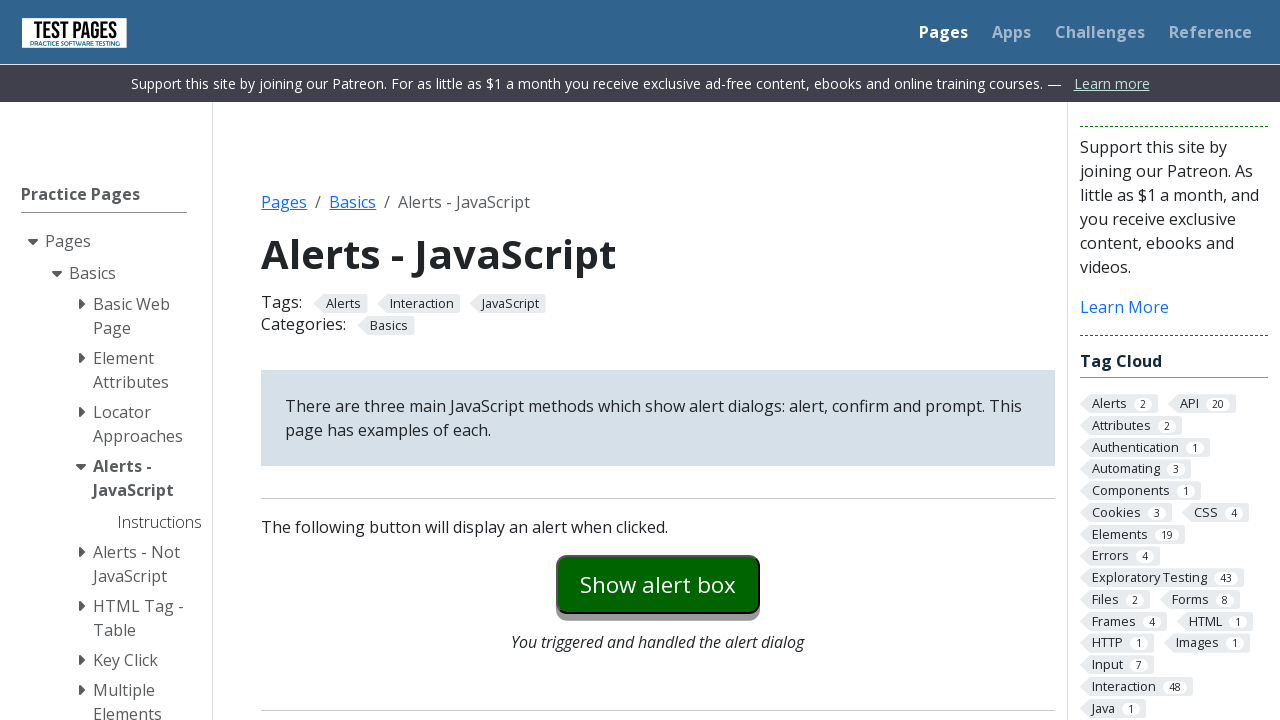

Clicked confirm button and dismissed confirm dialog at (658, 360) on #confirmexample
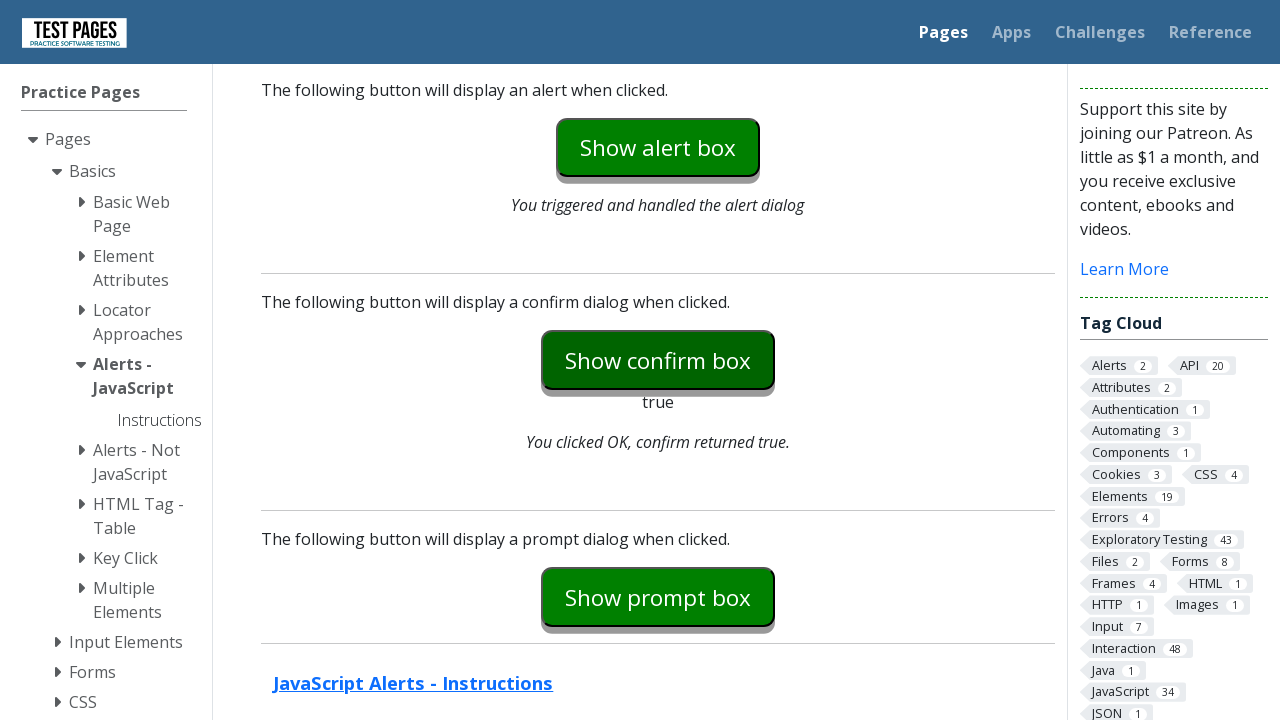

Waited 500ms for confirm dialog to be processed
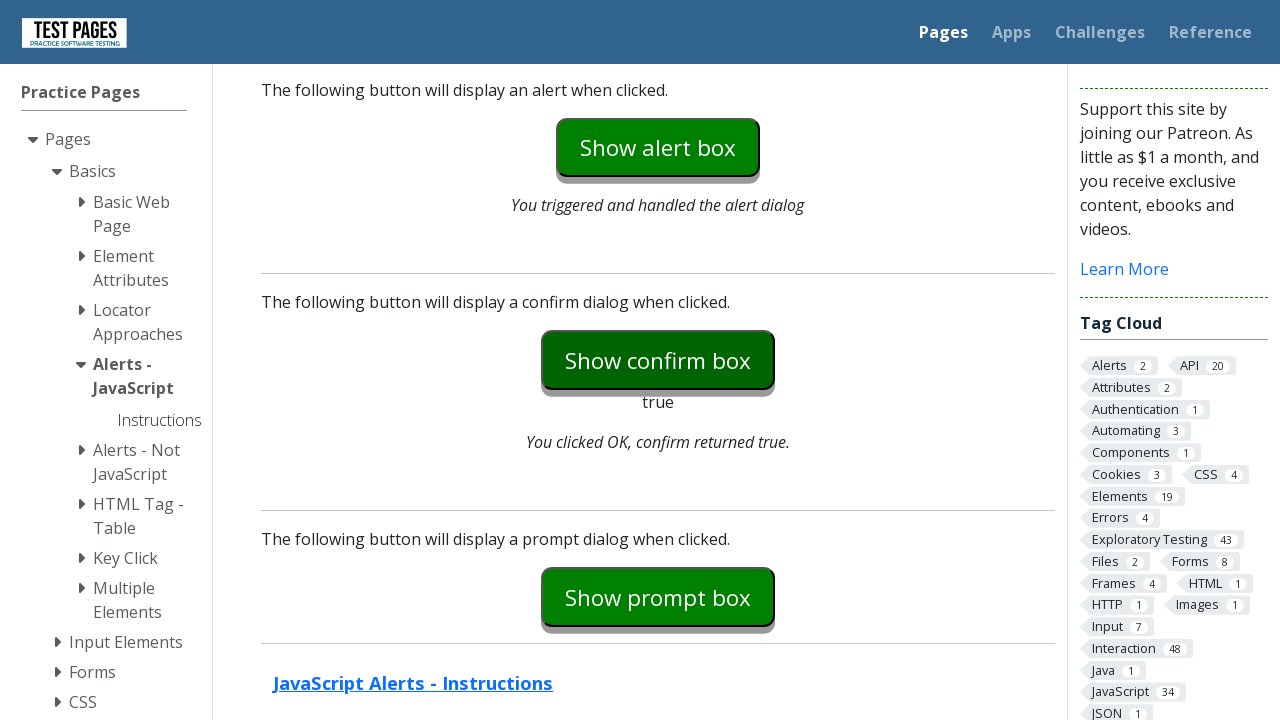

Clicked prompt button and entered 'Samuel Richardson' in prompt dialog at (658, 597) on #promptexample
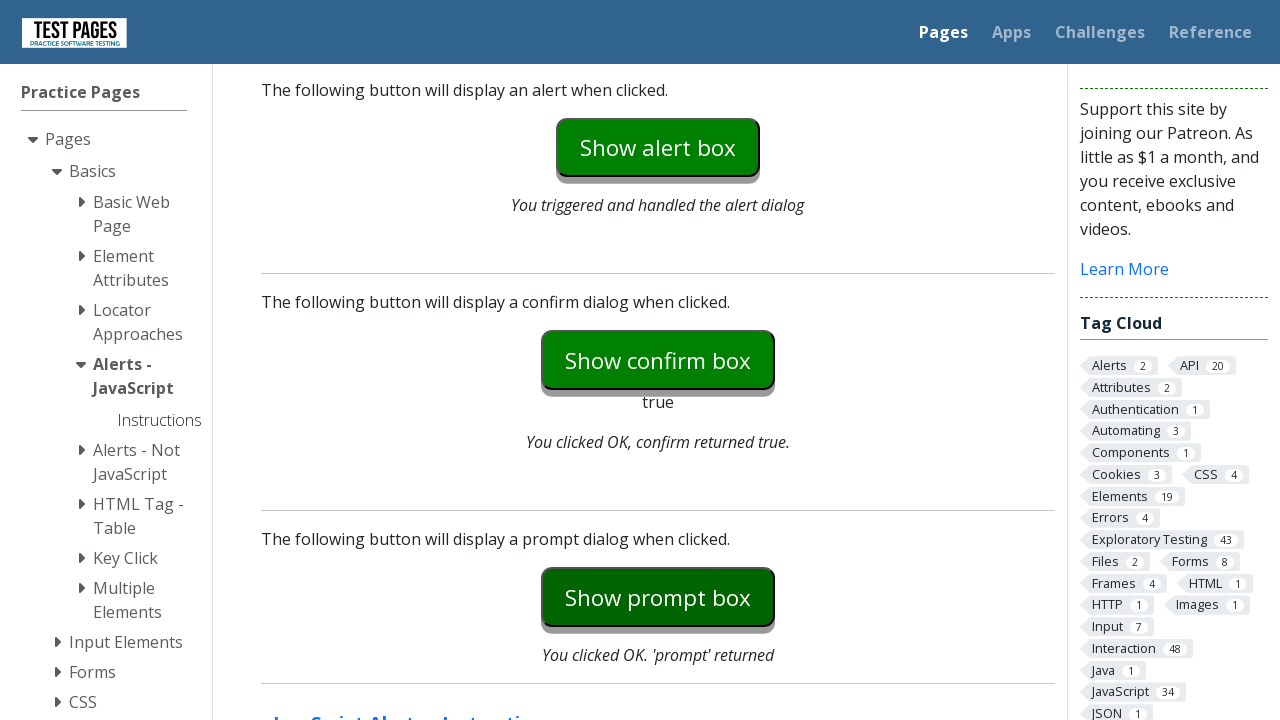

Waited 500ms for prompt dialog to be processed
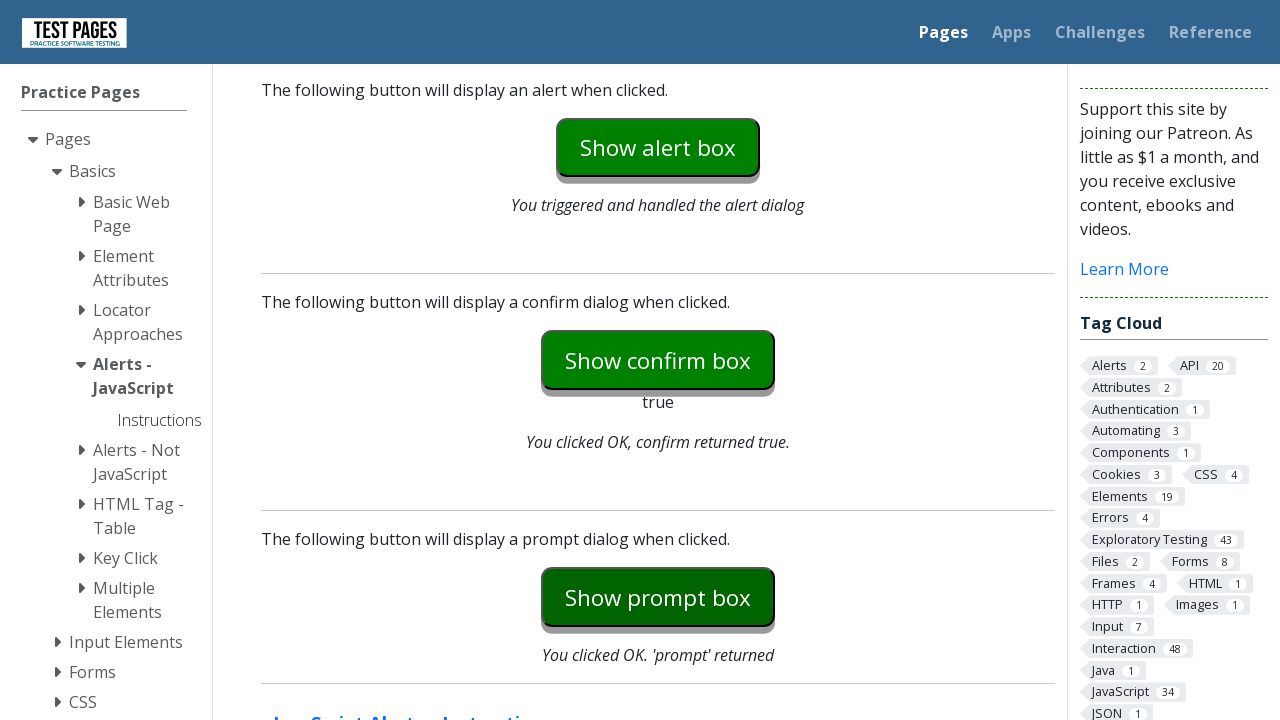

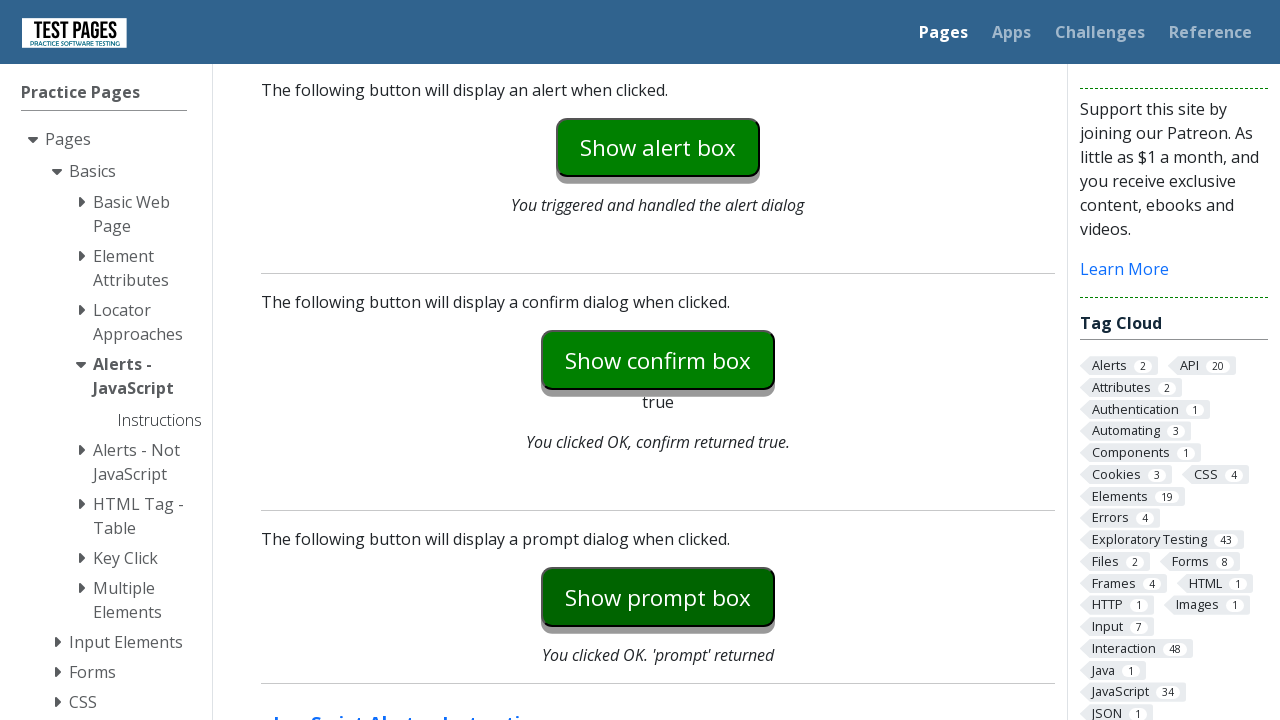